Tests opening a new tab by clicking the New Tab button and verifying the URL of the new tab.

Starting URL: https://demoqa.com/browser-windows

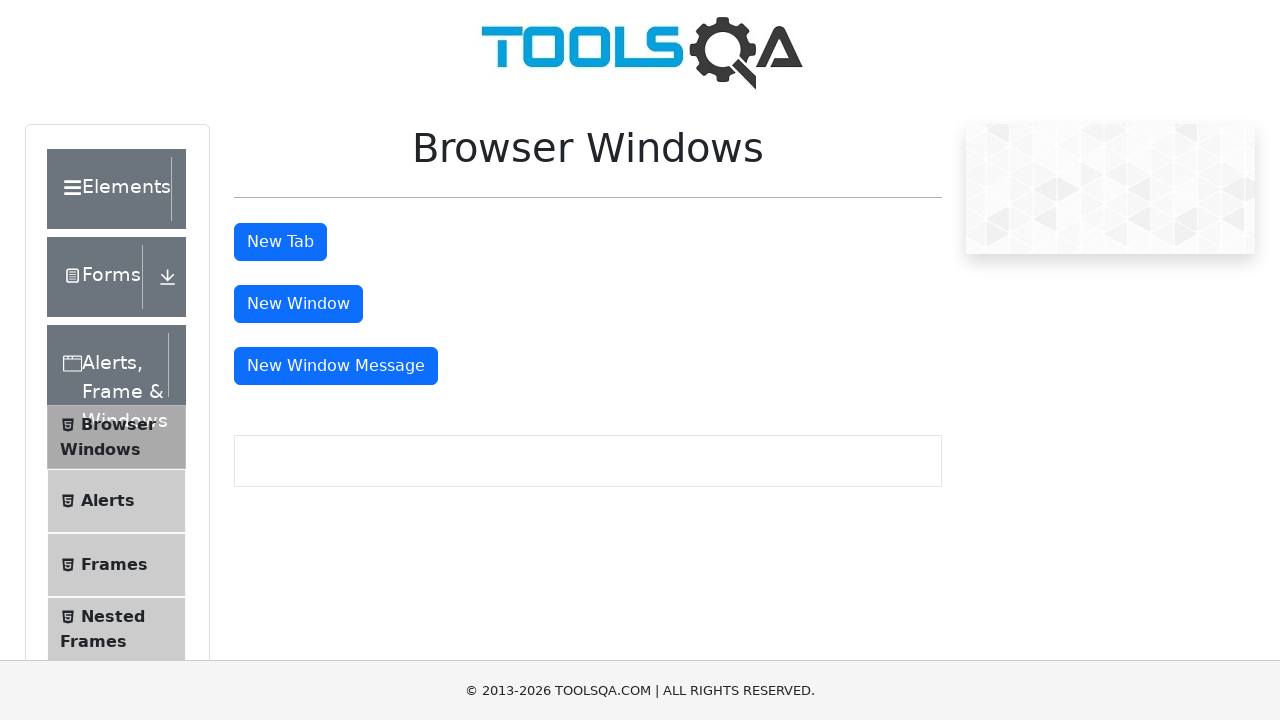

Clicked New Tab button to open a new tab at (280, 242) on #tabButton
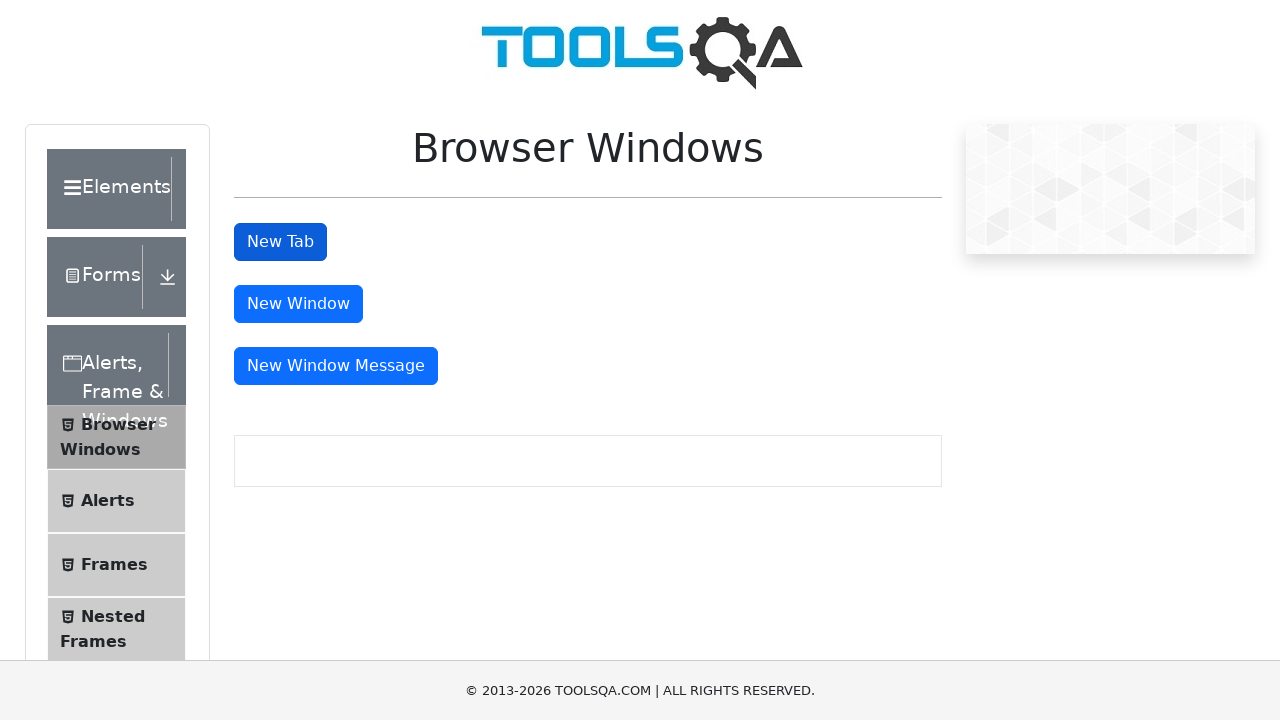

New tab created and captured
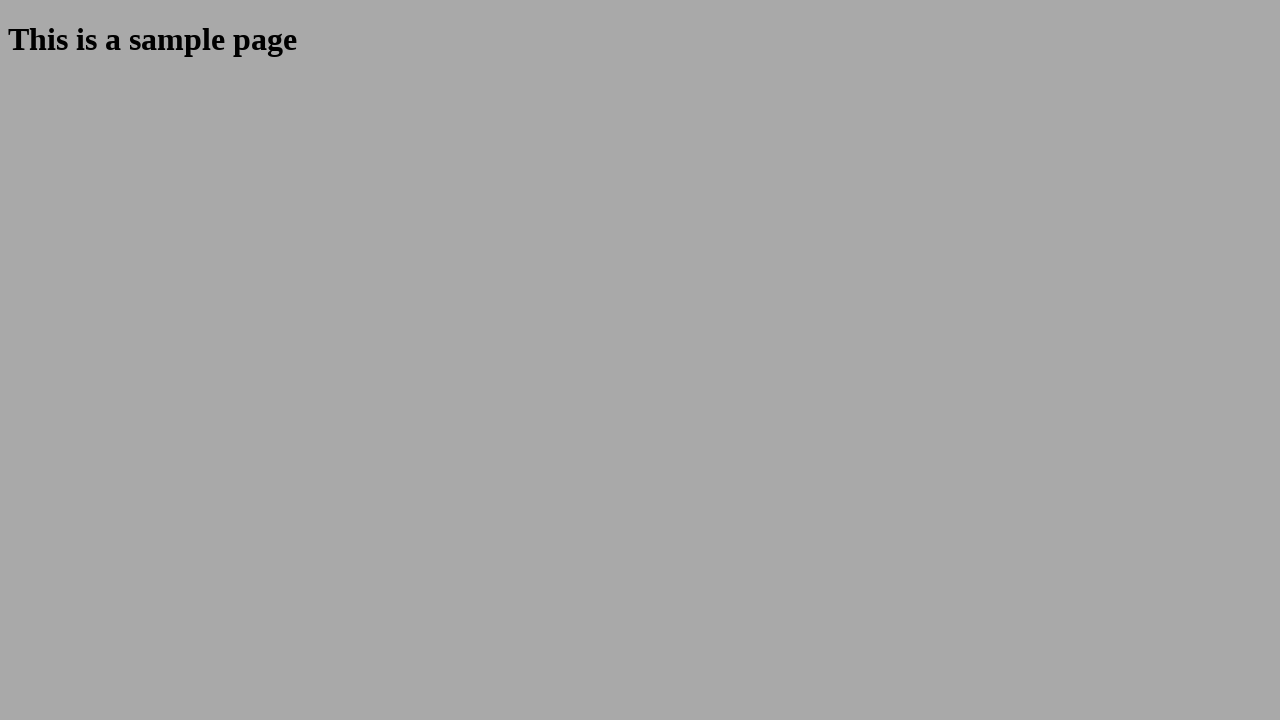

New tab page fully loaded
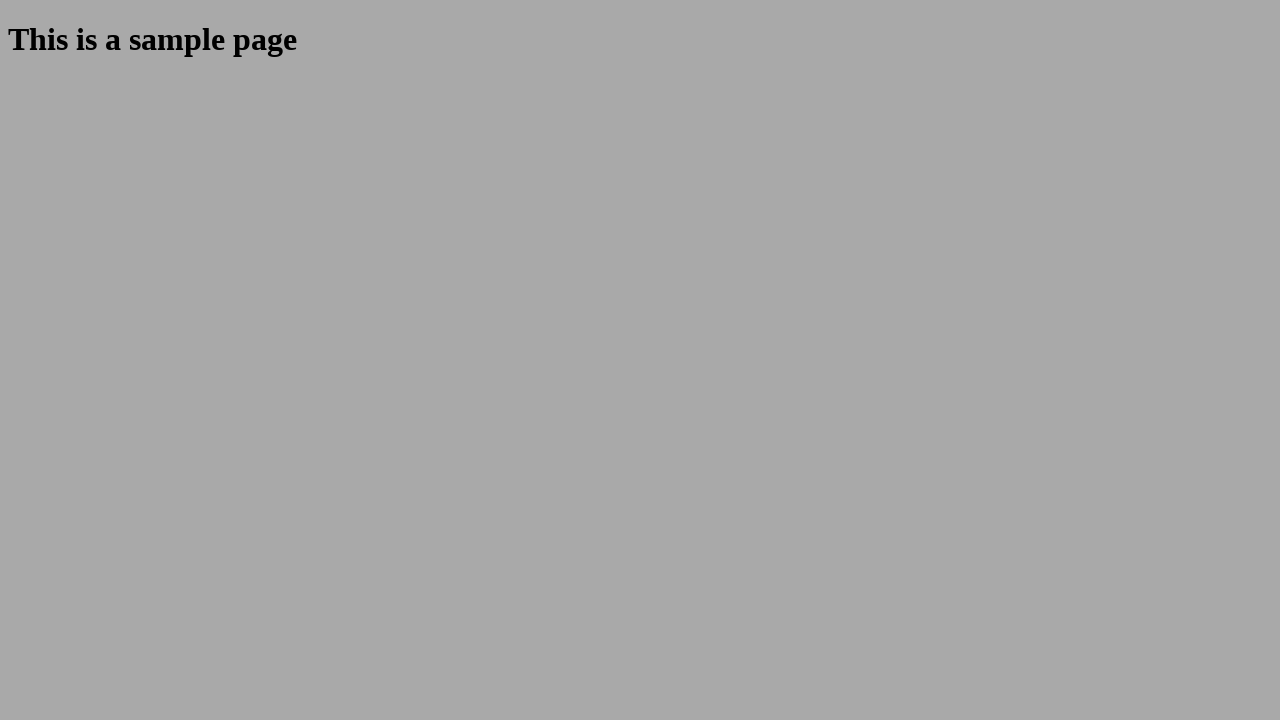

Verified new tab URL is https://demoqa.com/sample
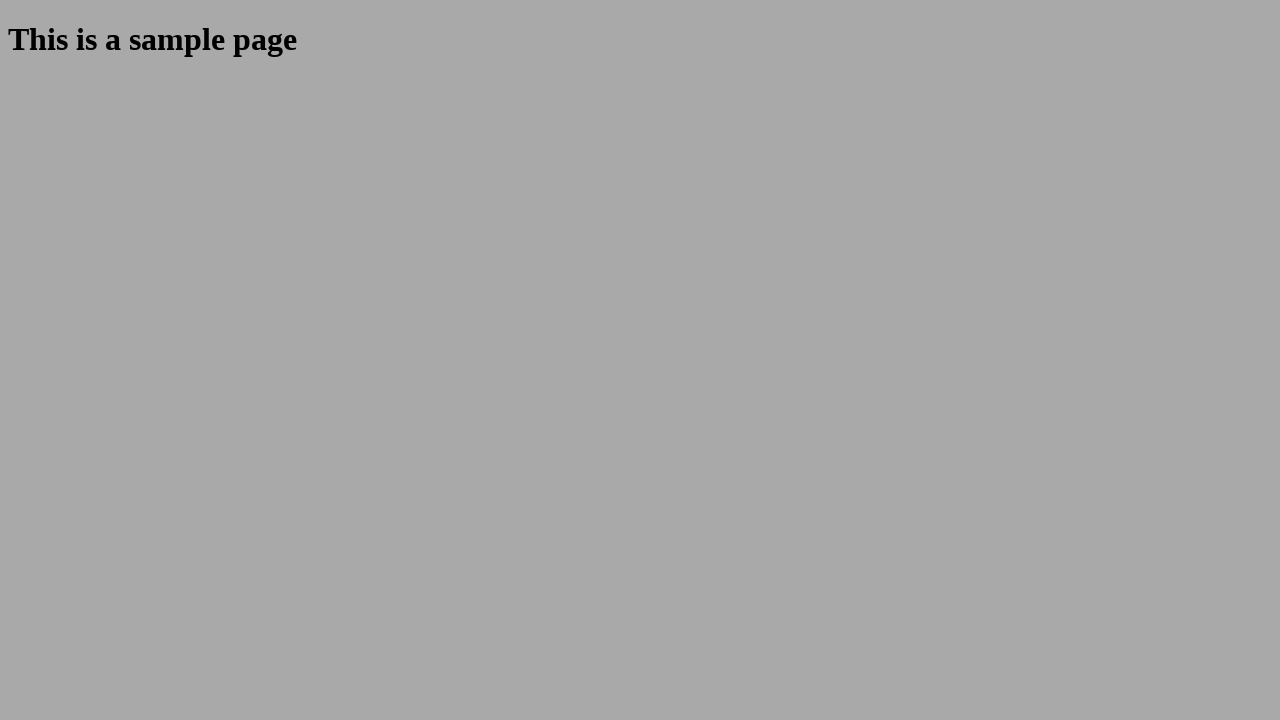

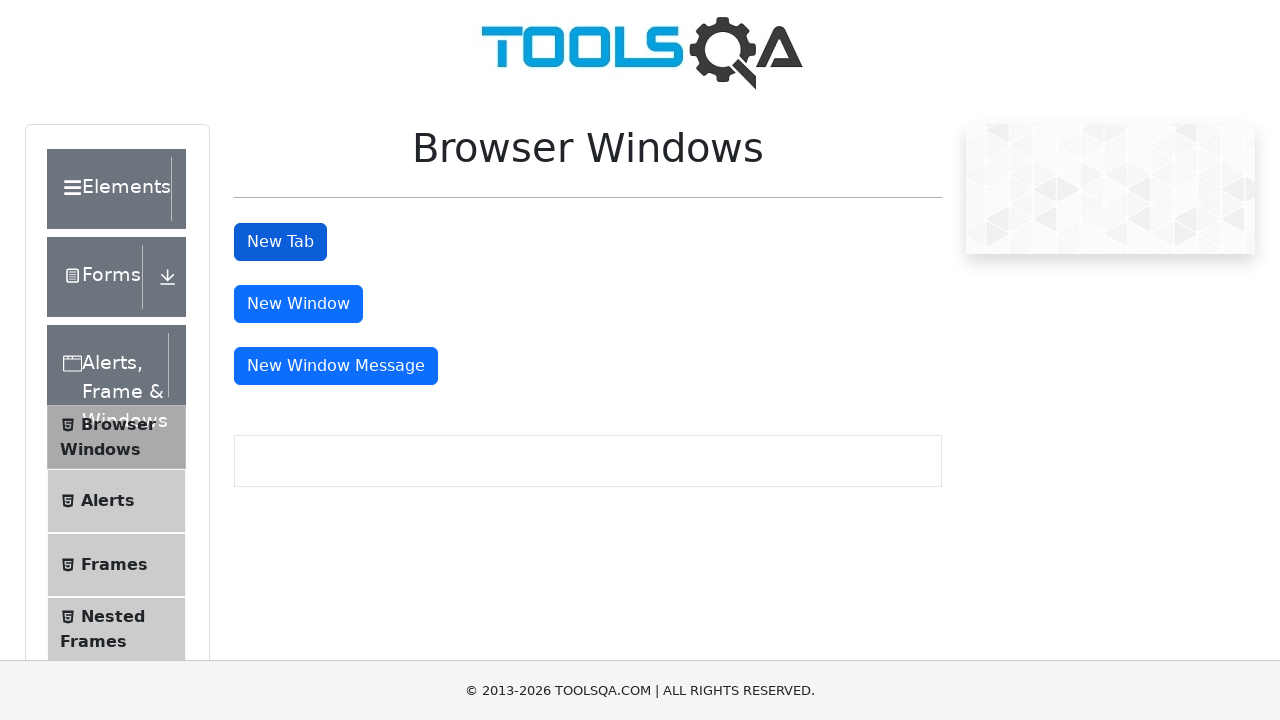